Tests window switching functionality by clicking a link that opens a new window, extracting text from the new window, and using that text to fill a form field in the original window

Starting URL: https://rahulshettyacademy.com/loginpagePractise/

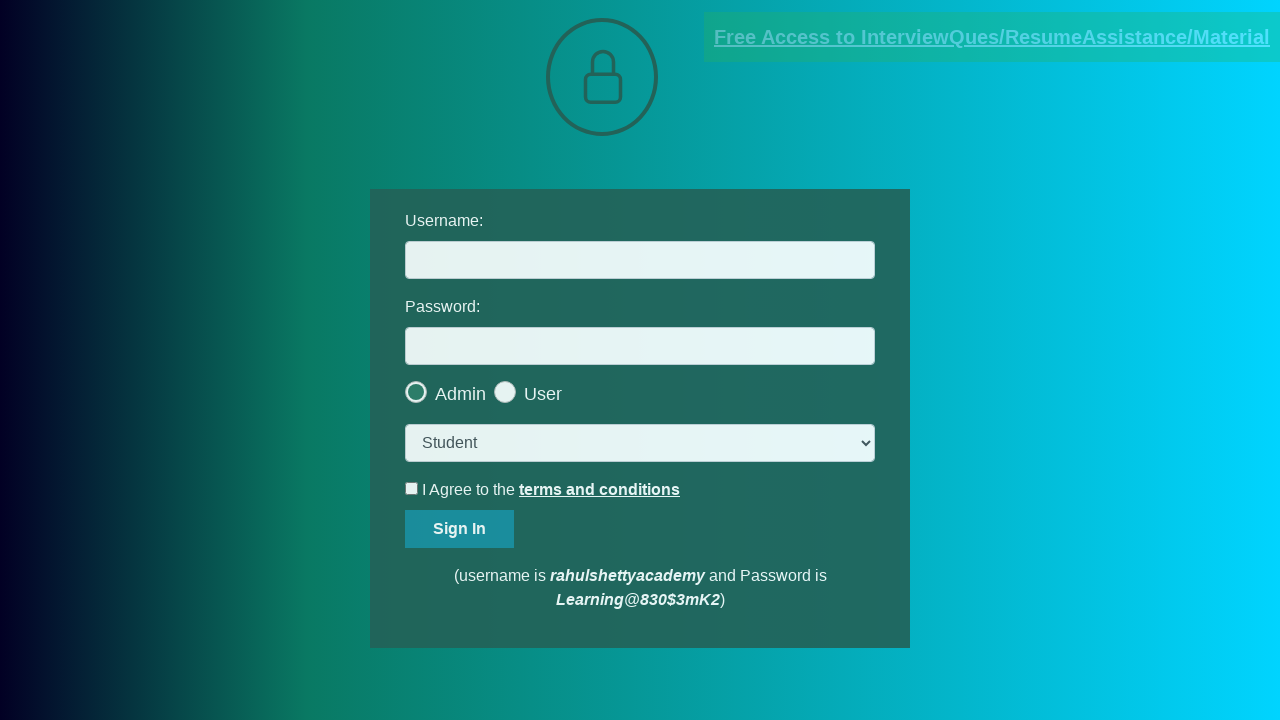

Clicked link that opens a new window at (992, 37) on a.blinkingText
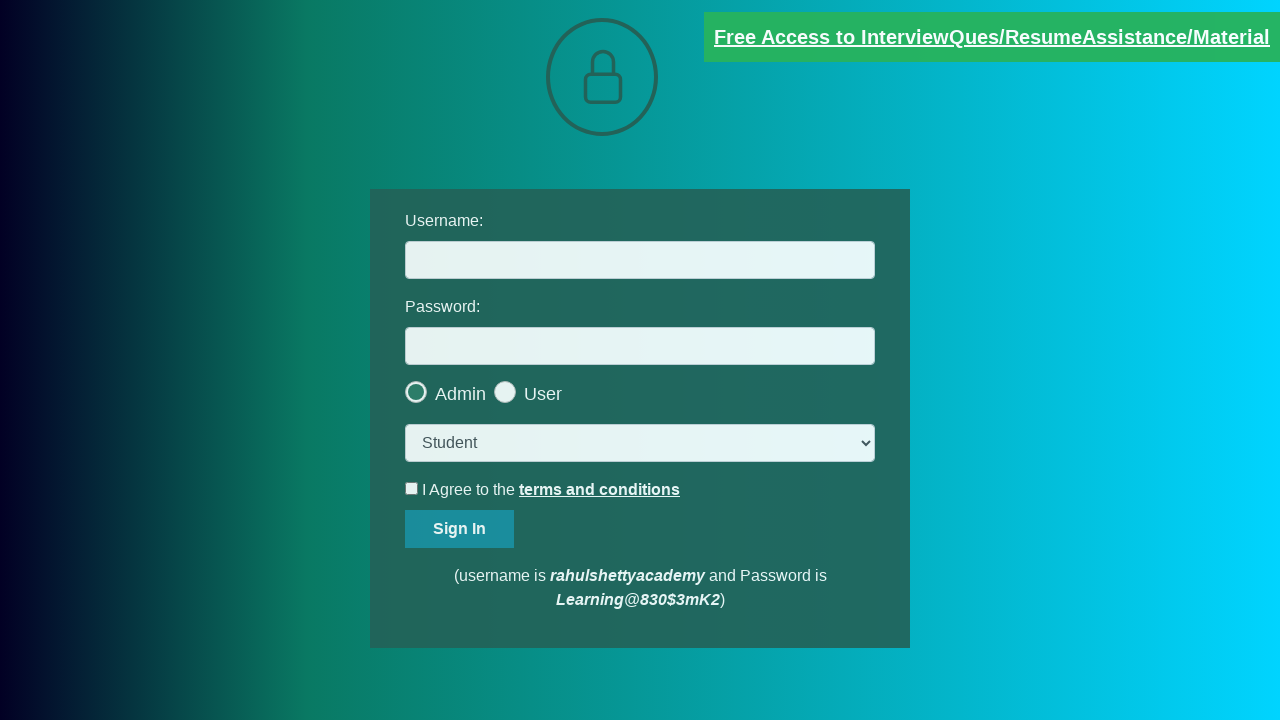

New window/tab opened and captured
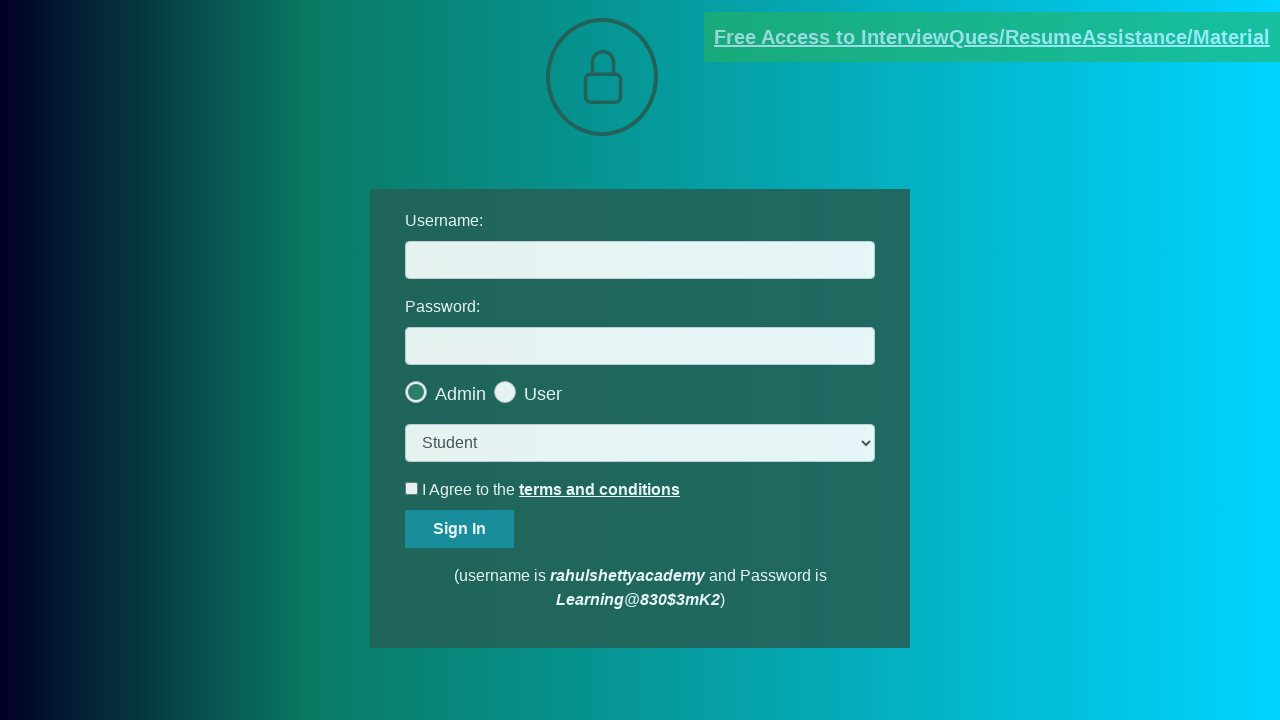

Extracted email from new window: mentor@rahulshettyacademy.com
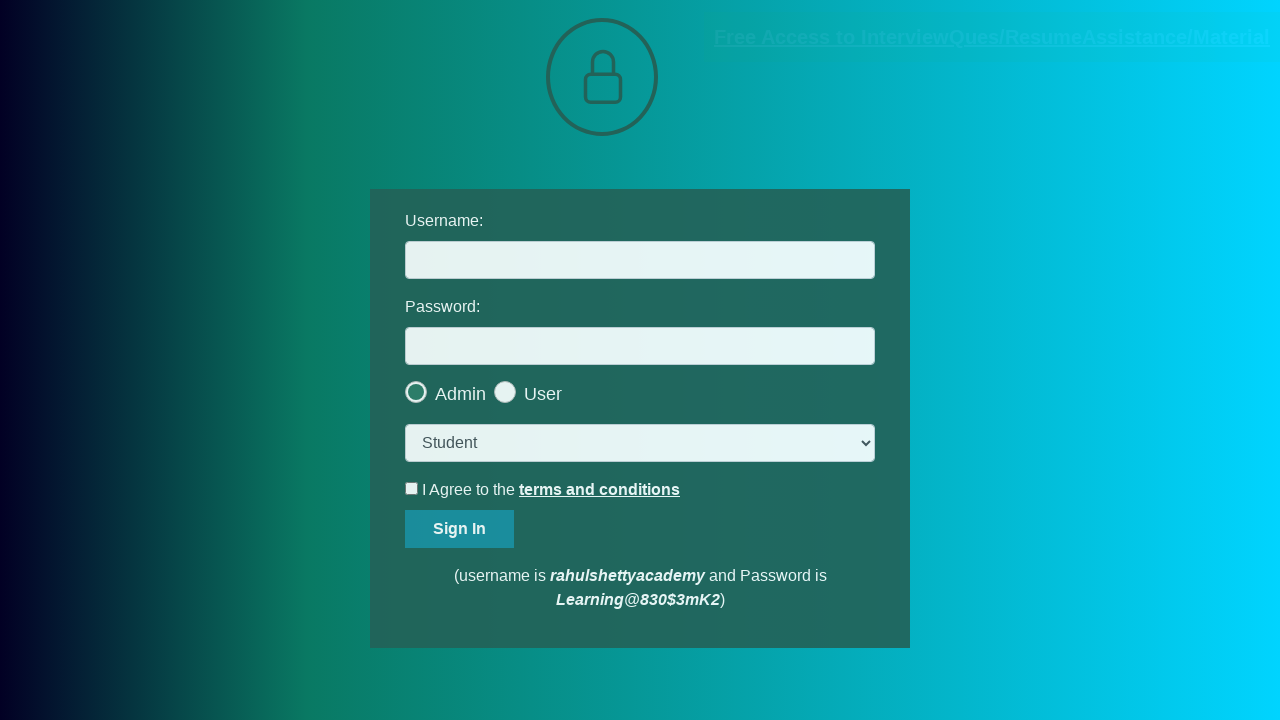

Closed new window and switched back to original
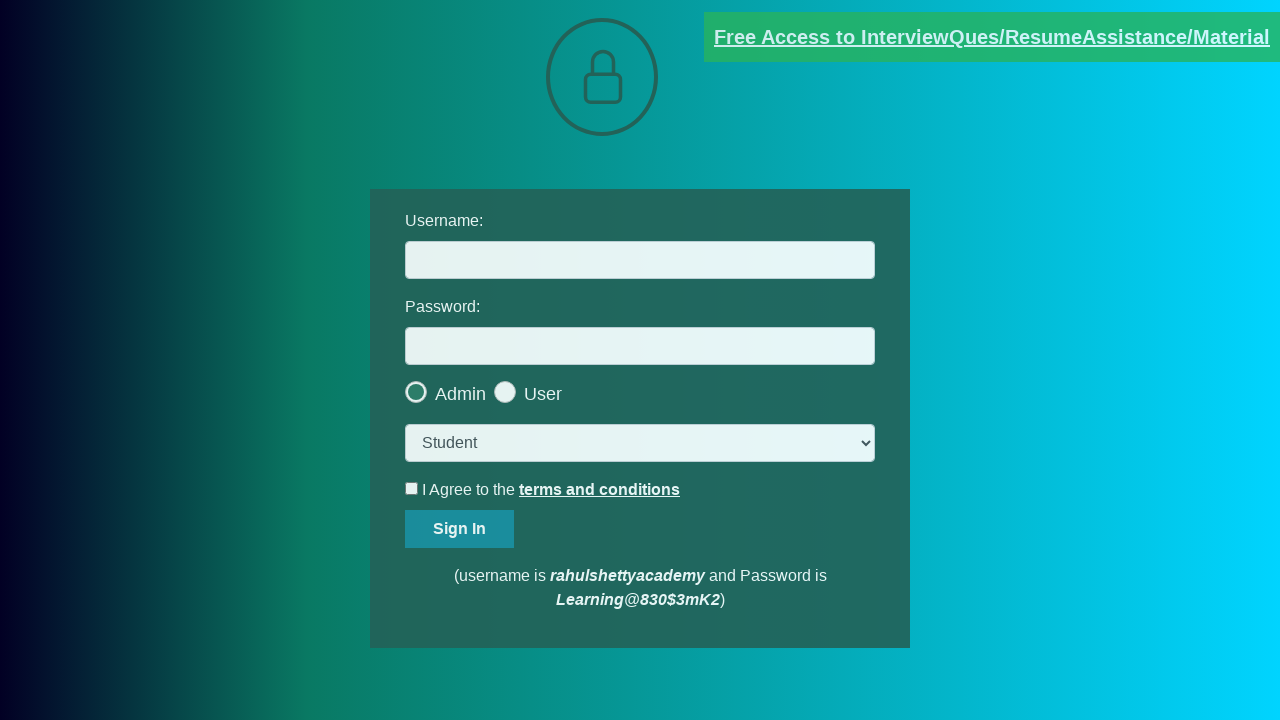

Filled username field with extracted email: mentor@rahulshettyacademy.com on #username
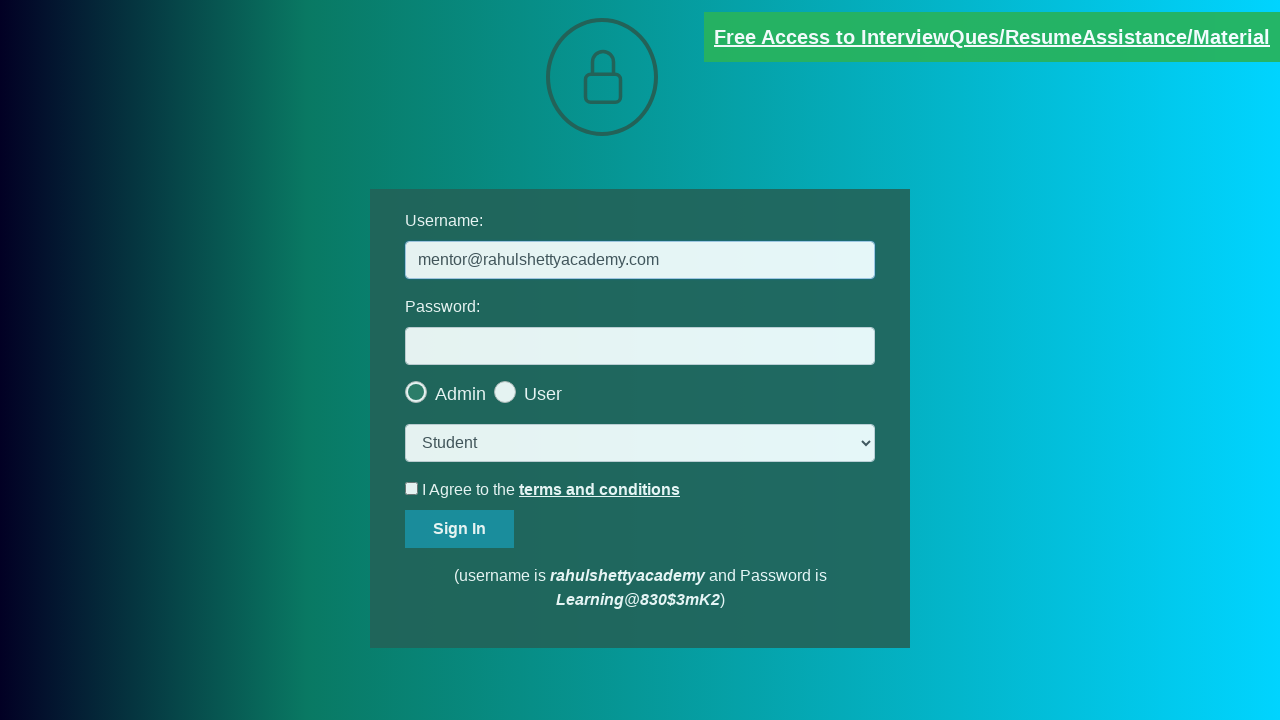

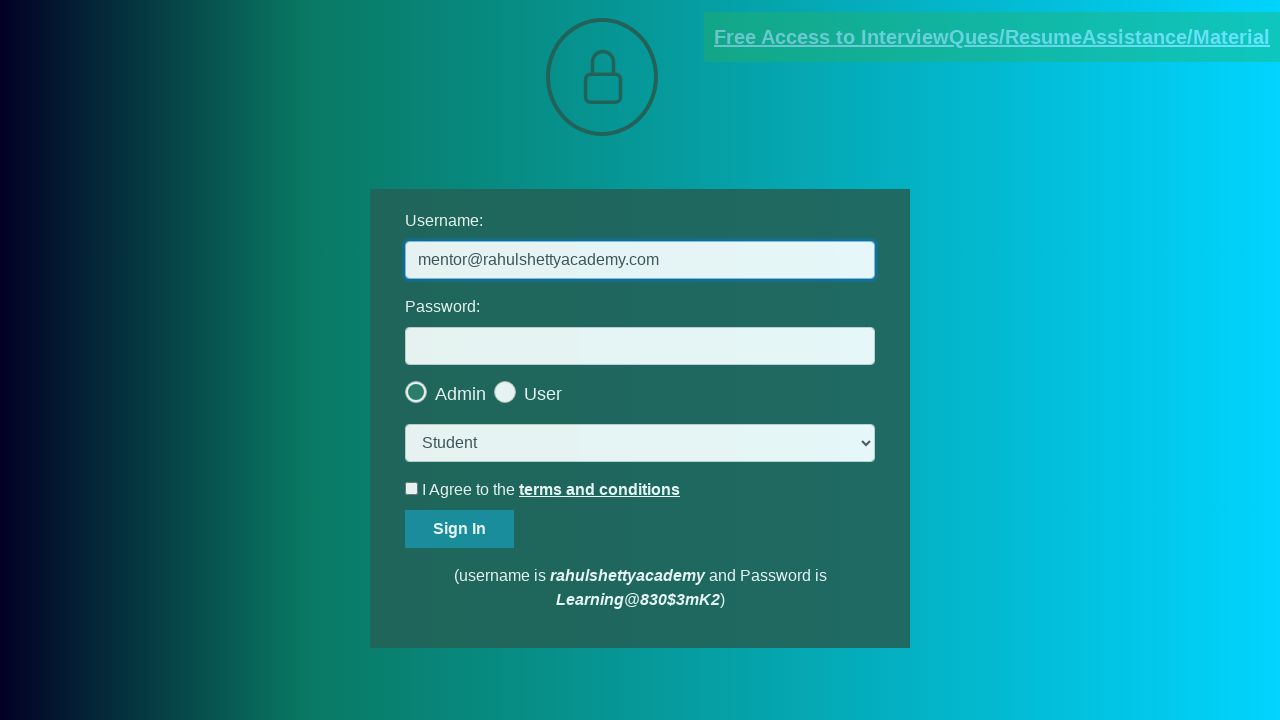